Tests timeout handling by clicking an AJAX button and then clicking the success element once it appears.

Starting URL: http://uitestingplayground.com/ajax

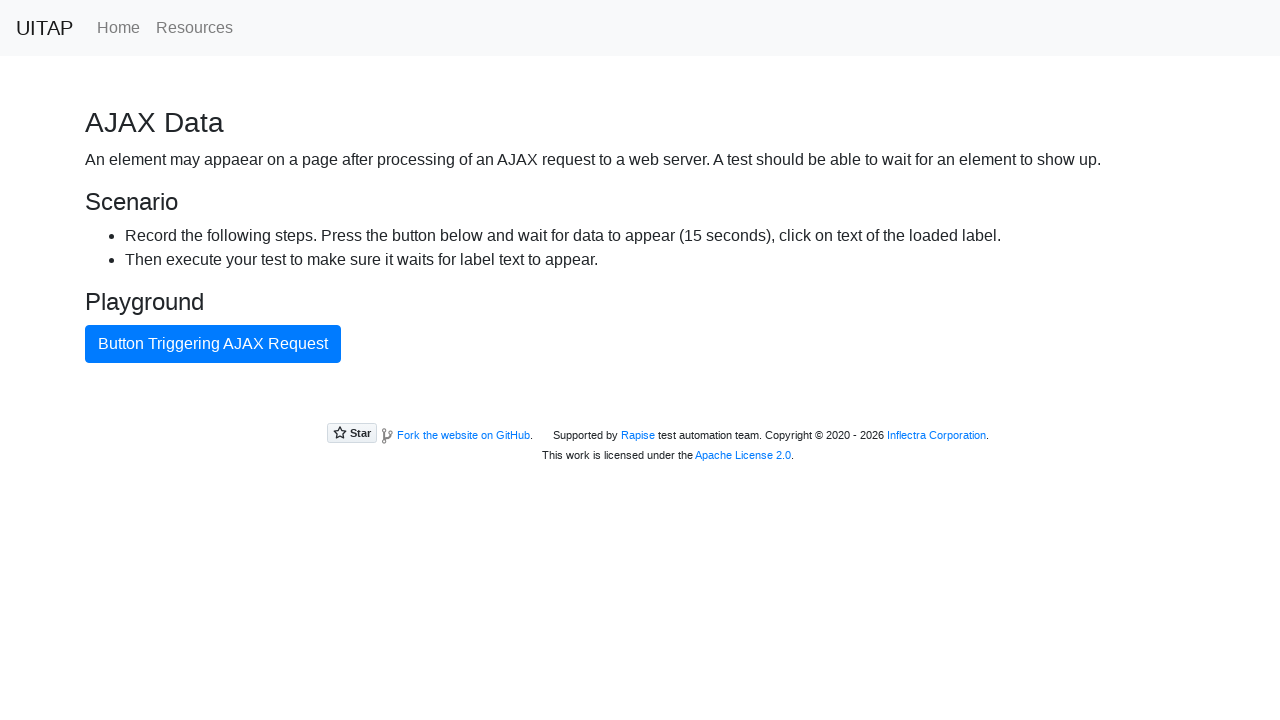

Clicked the button that triggers AJAX request at (213, 344) on internal:text="Button Triggering AJAX Request"i
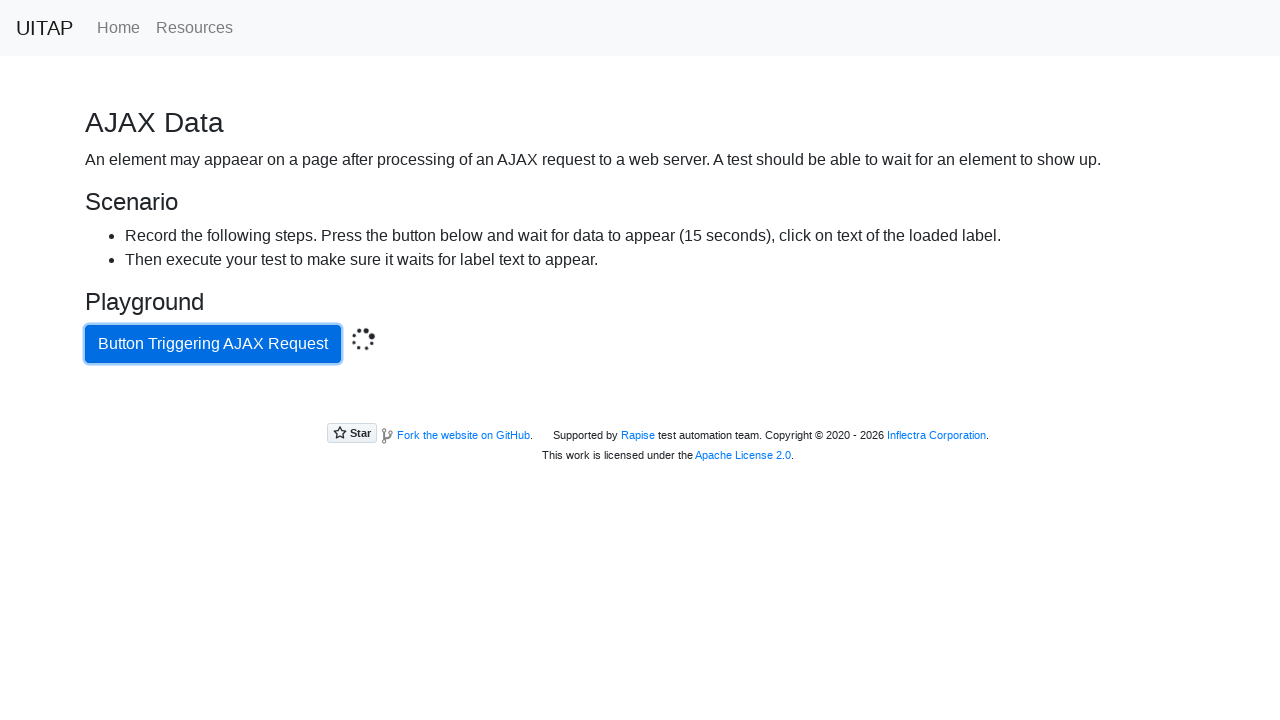

Located the success element
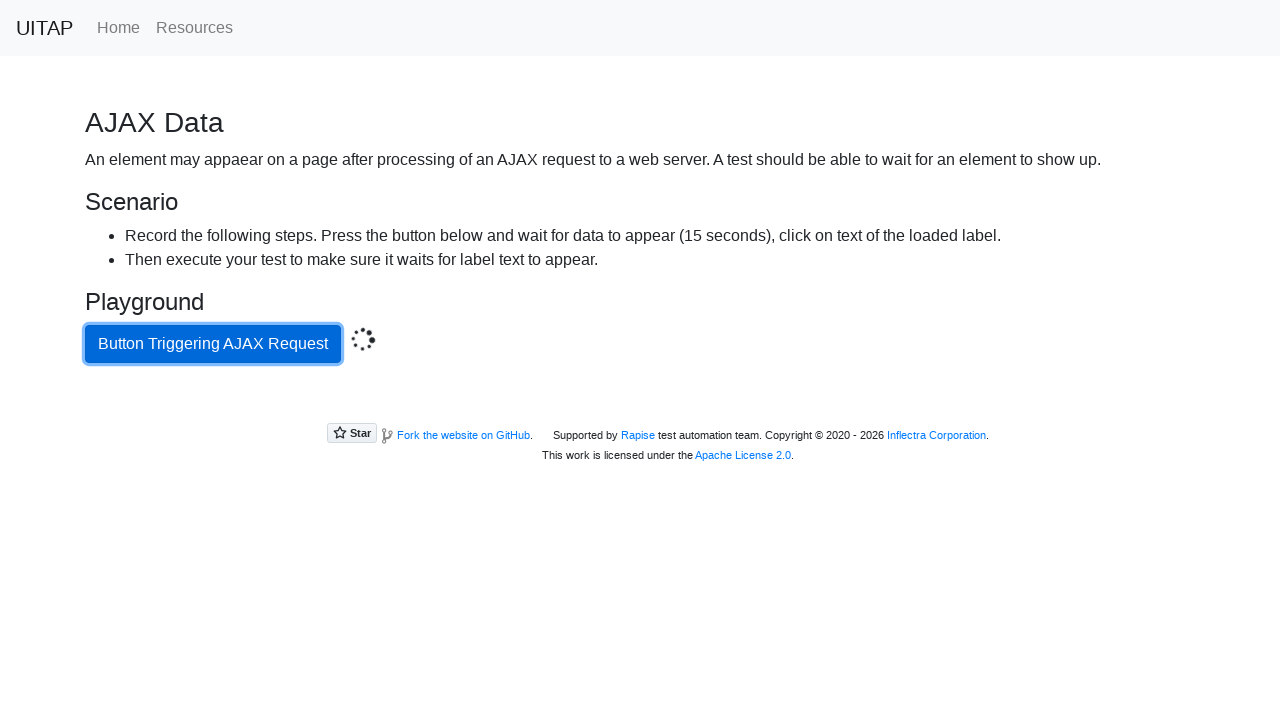

Clicked the success element after AJAX response appeared at (640, 405) on .bg-success
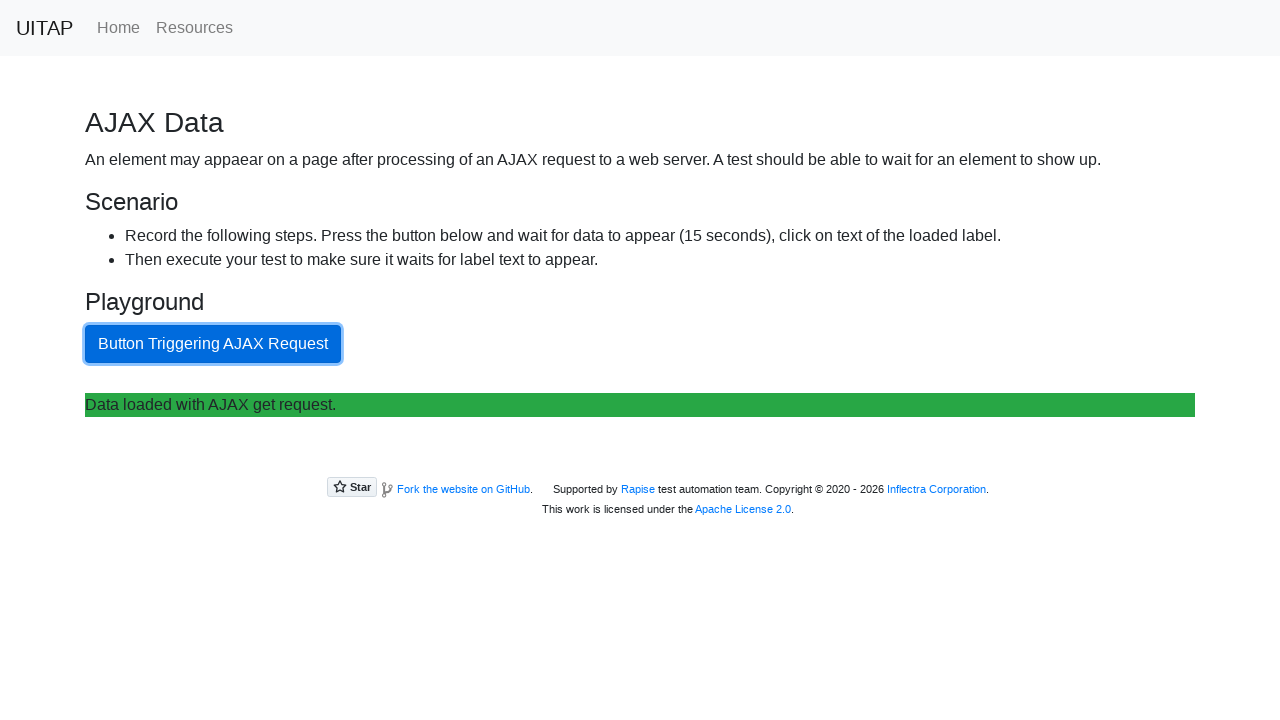

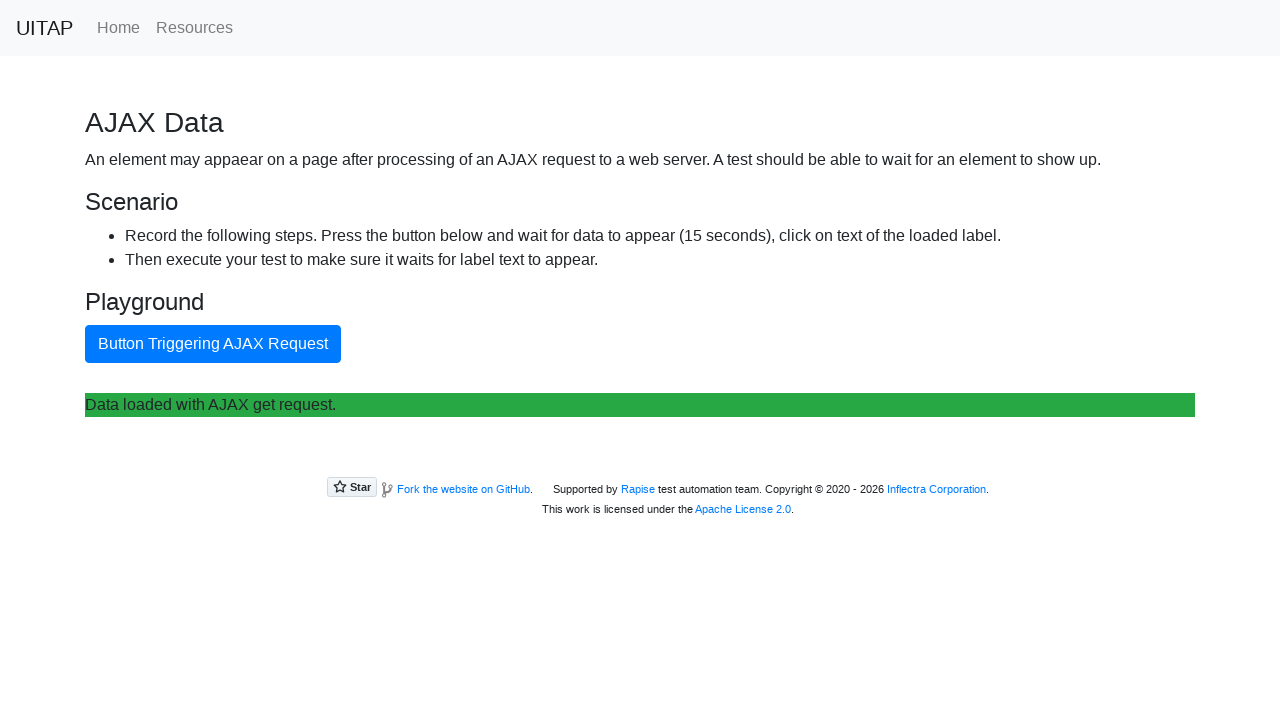